Validates that the logo text on the page displays "GREENKART" correctly

Starting URL: https://rahulshettyacademy.com/seleniumPractise/#/

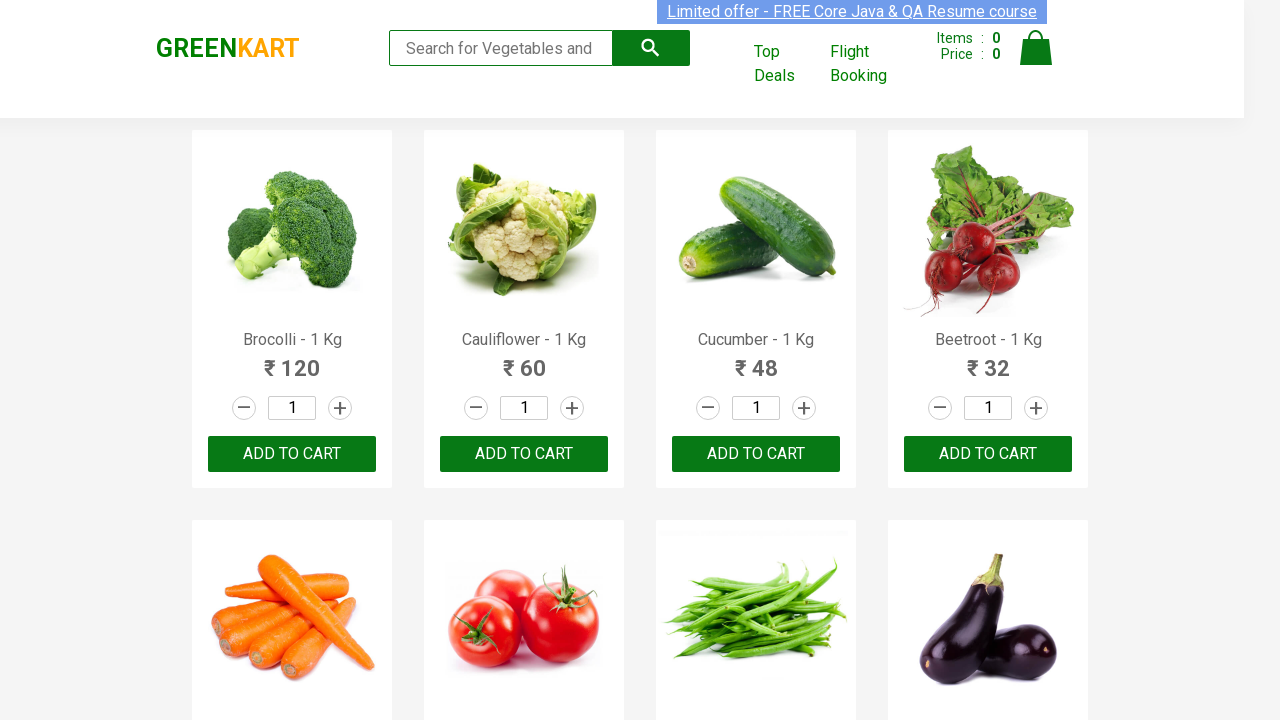

Waited for logo element with class '.brand.greenLogo' to appear
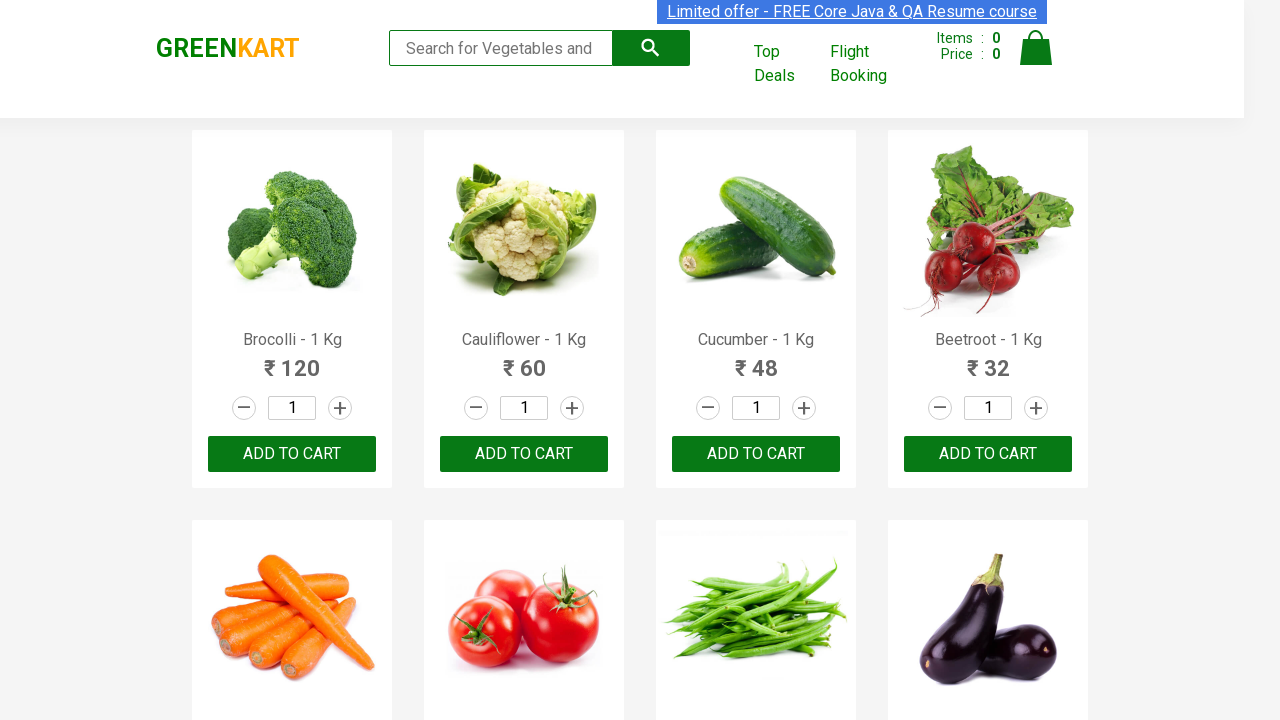

Retrieved logo text content
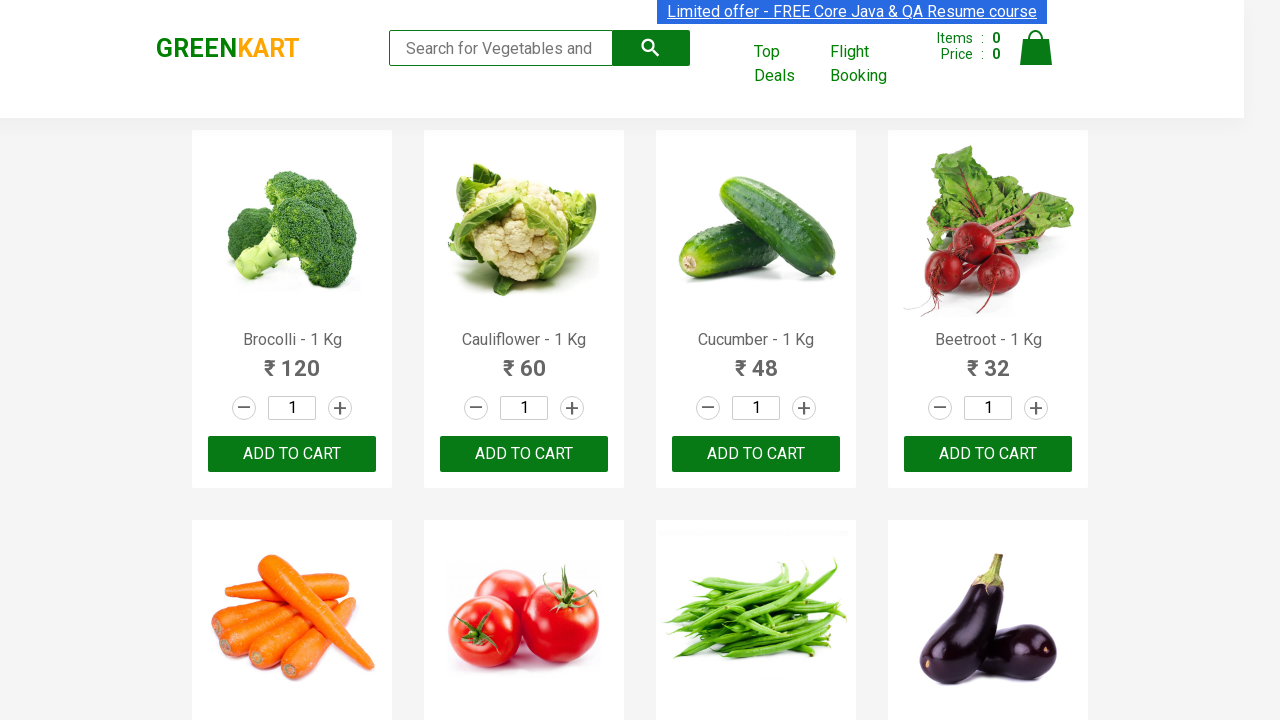

Validated logo text displays 'GREENKART' correctly
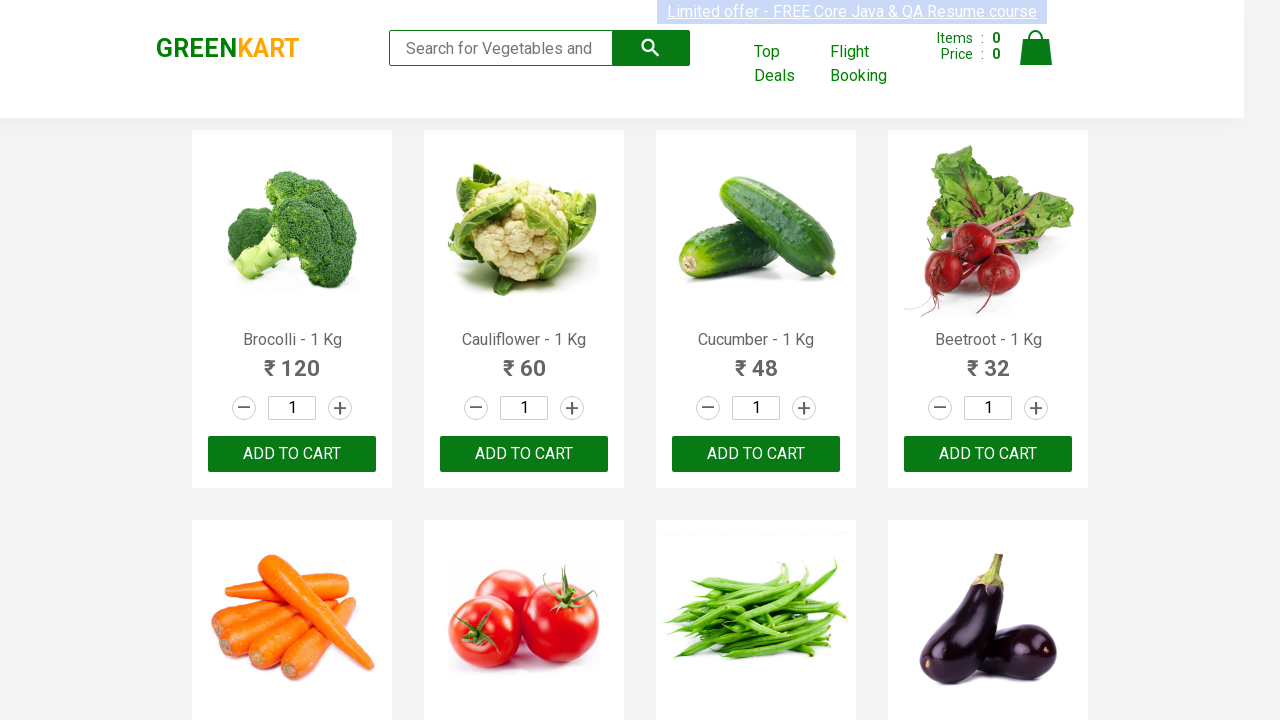

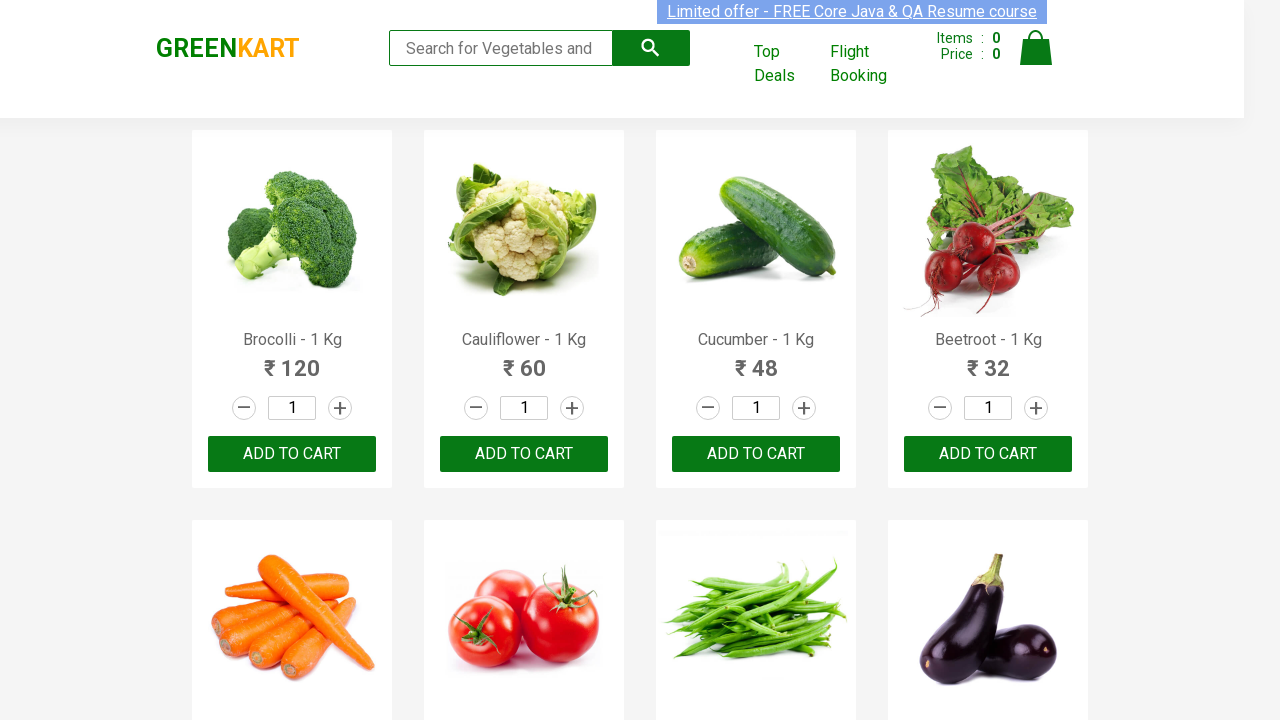